Navigates to the Selenium HQ website and verifies the page title starts with expected text

Starting URL: http://www.seleniumhq.org/

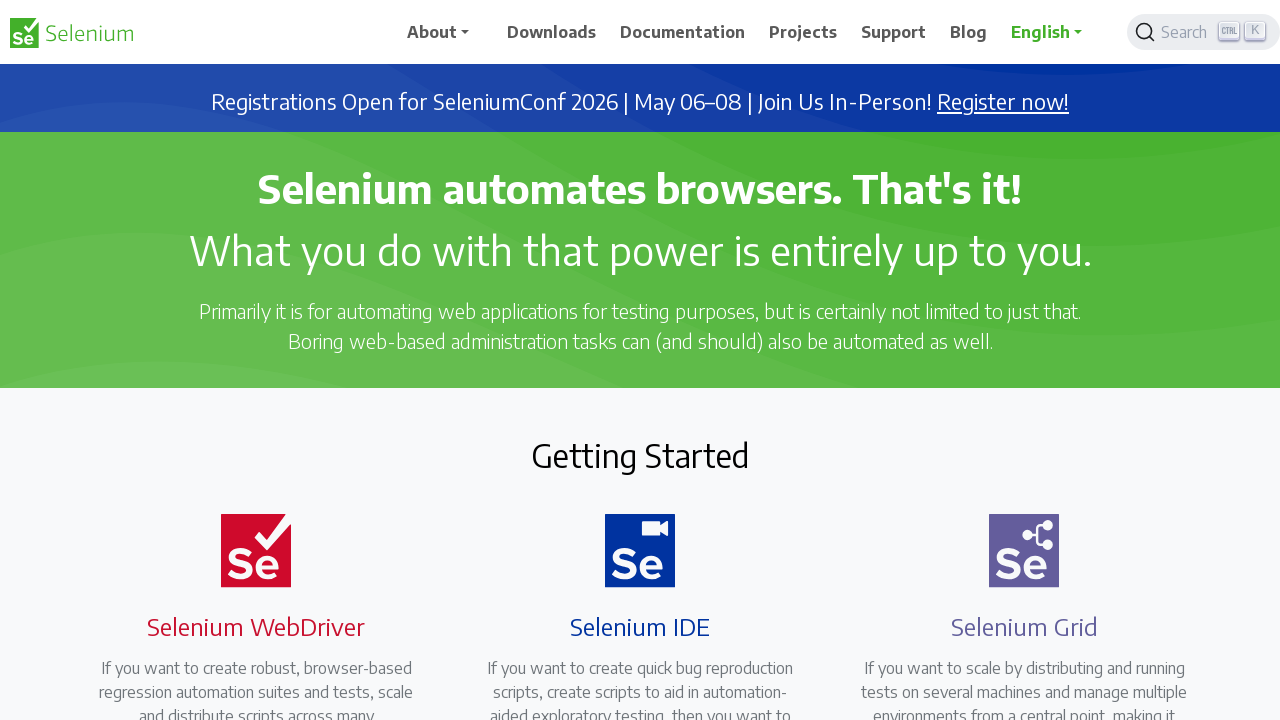

Navigated to Selenium HQ website
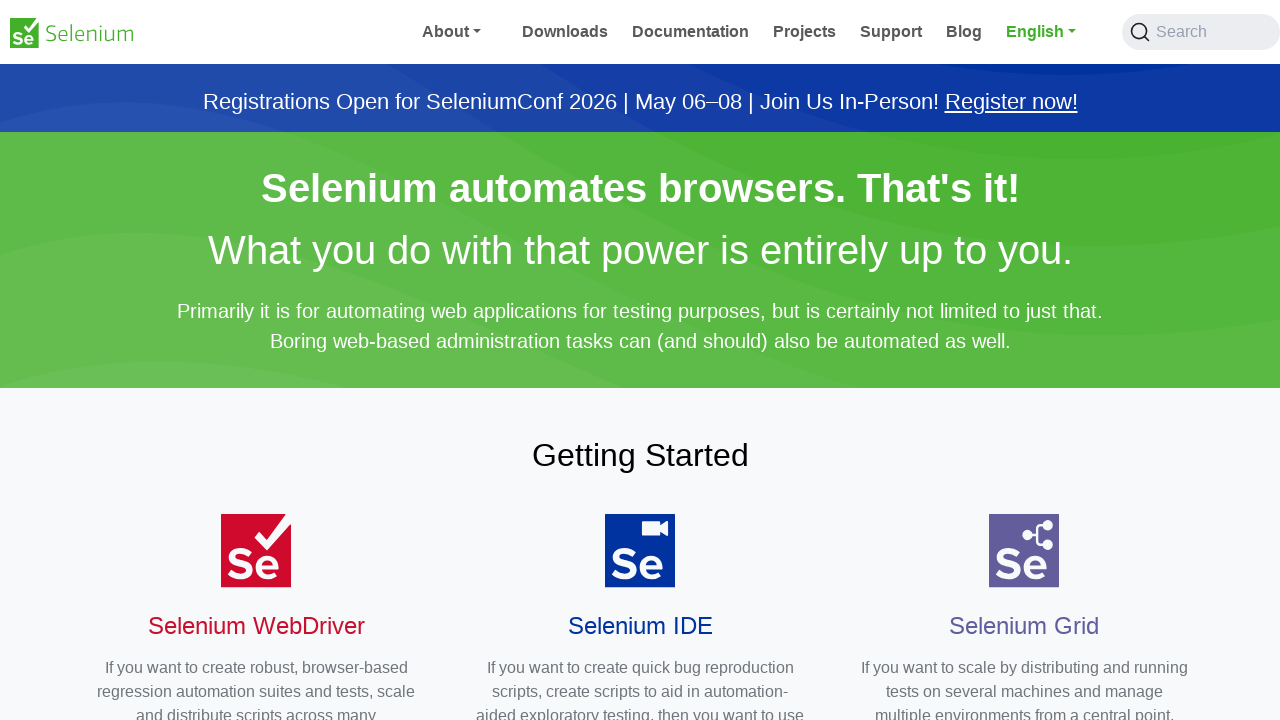

Verified page title starts with 'Selenium'
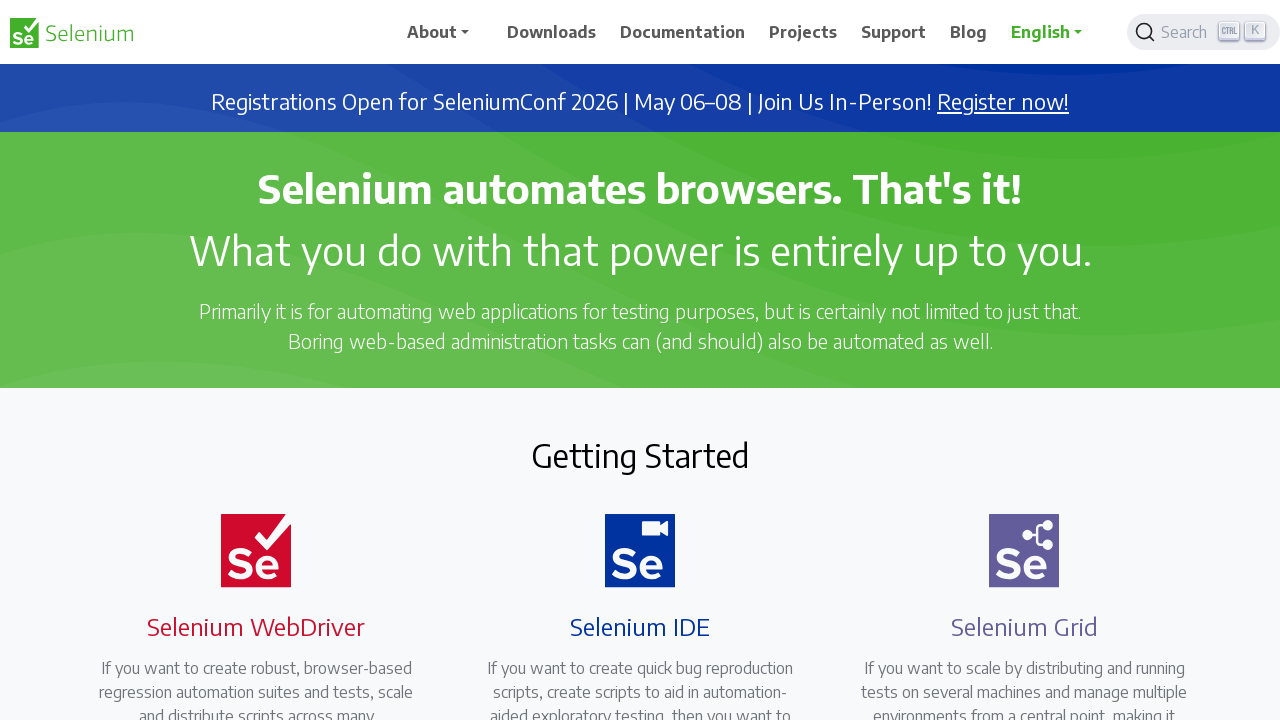

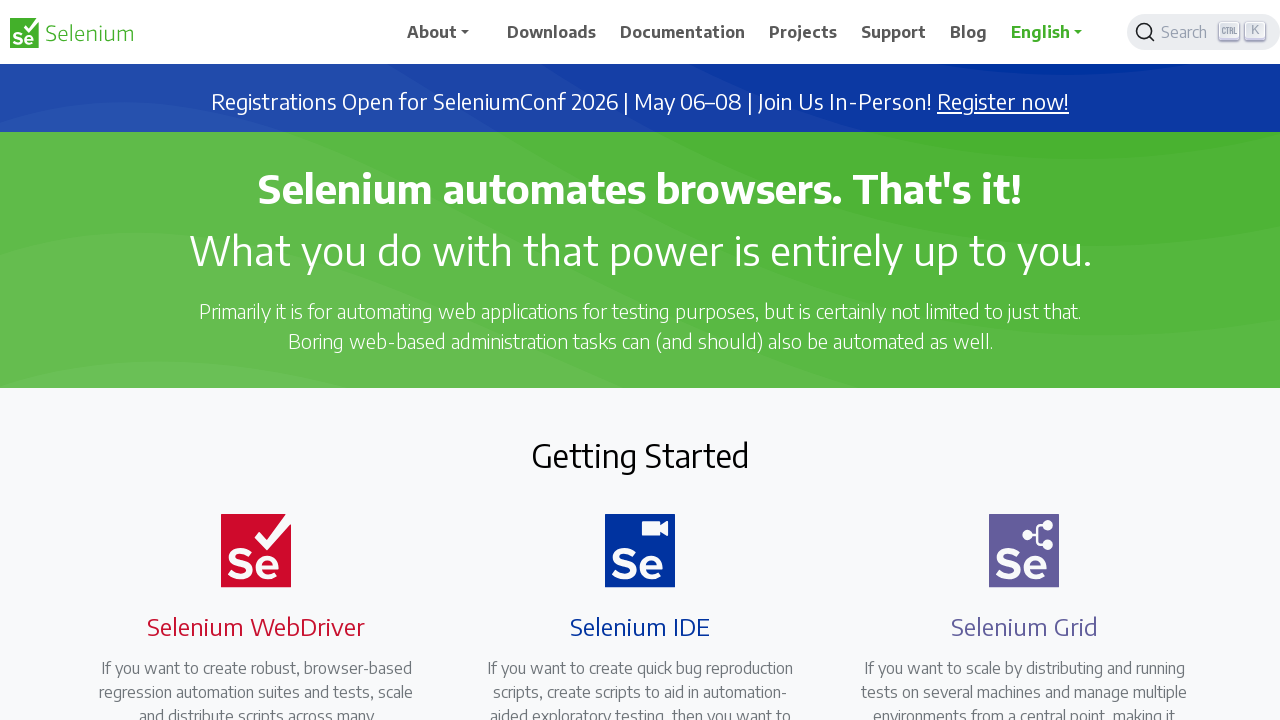